Tests drag and drop functionality by dragging column A to column B and verifying the columns swap positions

Starting URL: https://the-internet.herokuapp.com/drag_and_drop

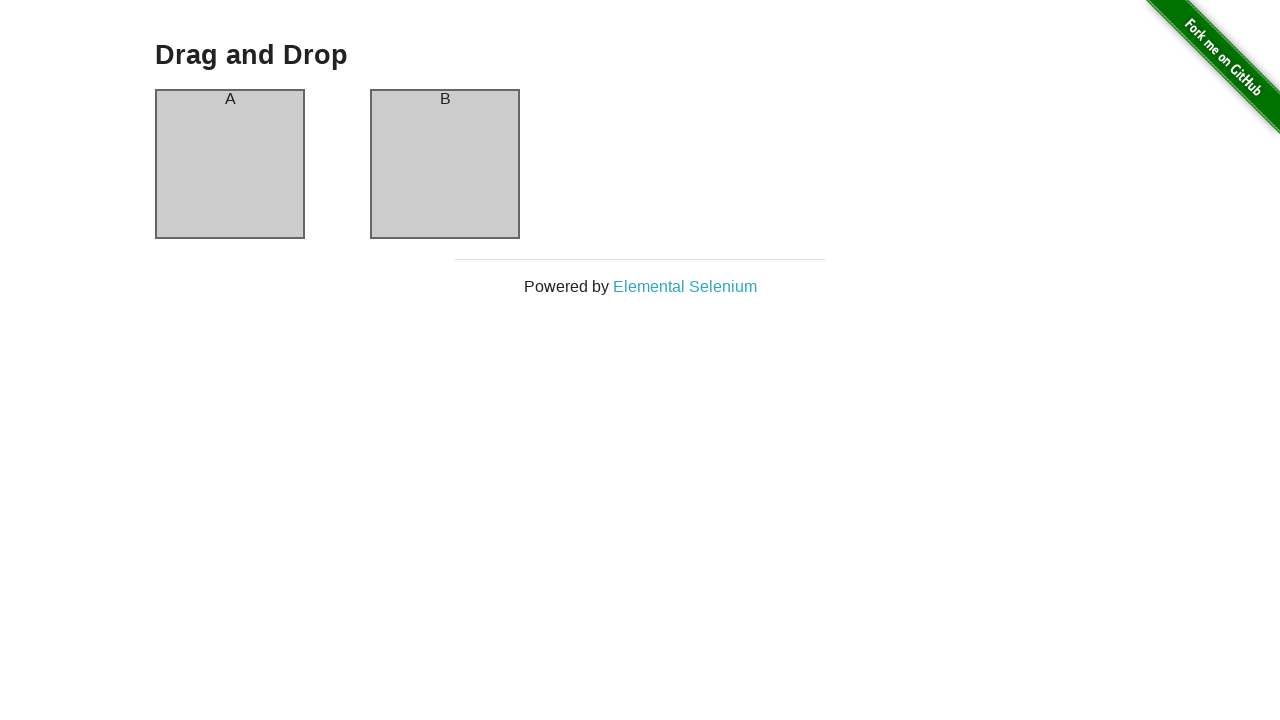

Waited for page to load with networkidle state
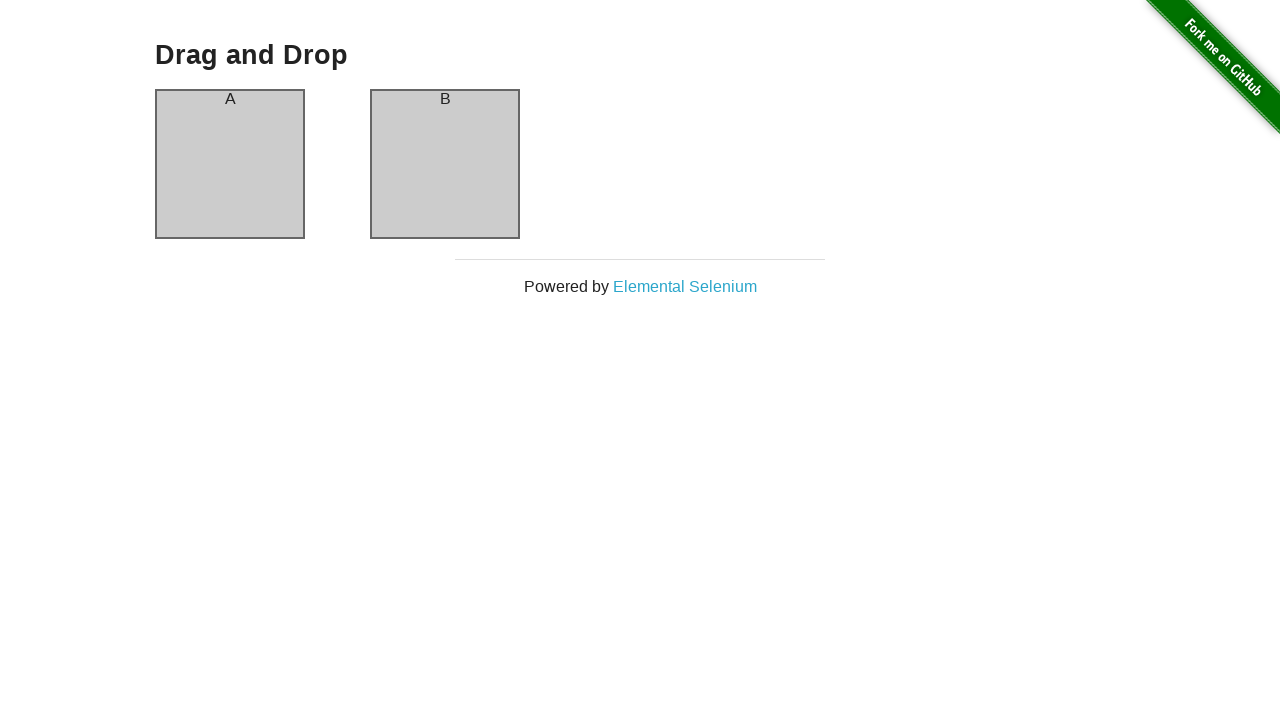

Verified column A header is present in initial state
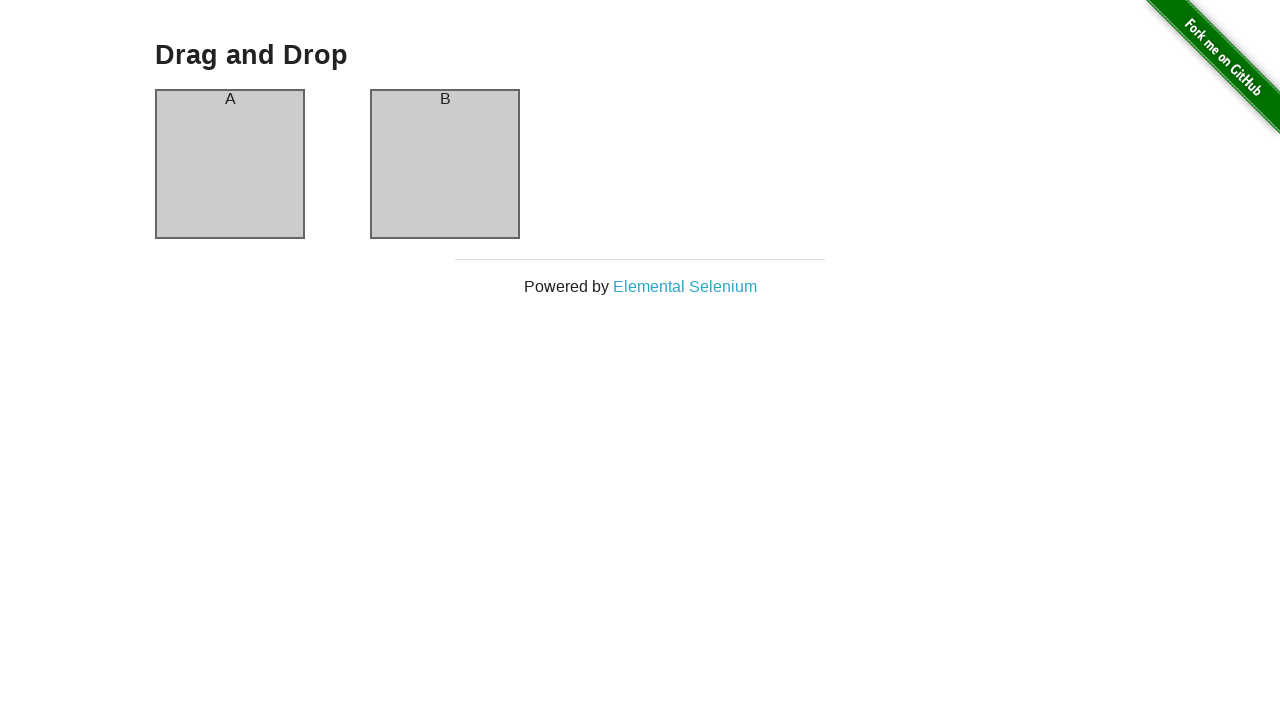

Dragged column A to column B position at (445, 164)
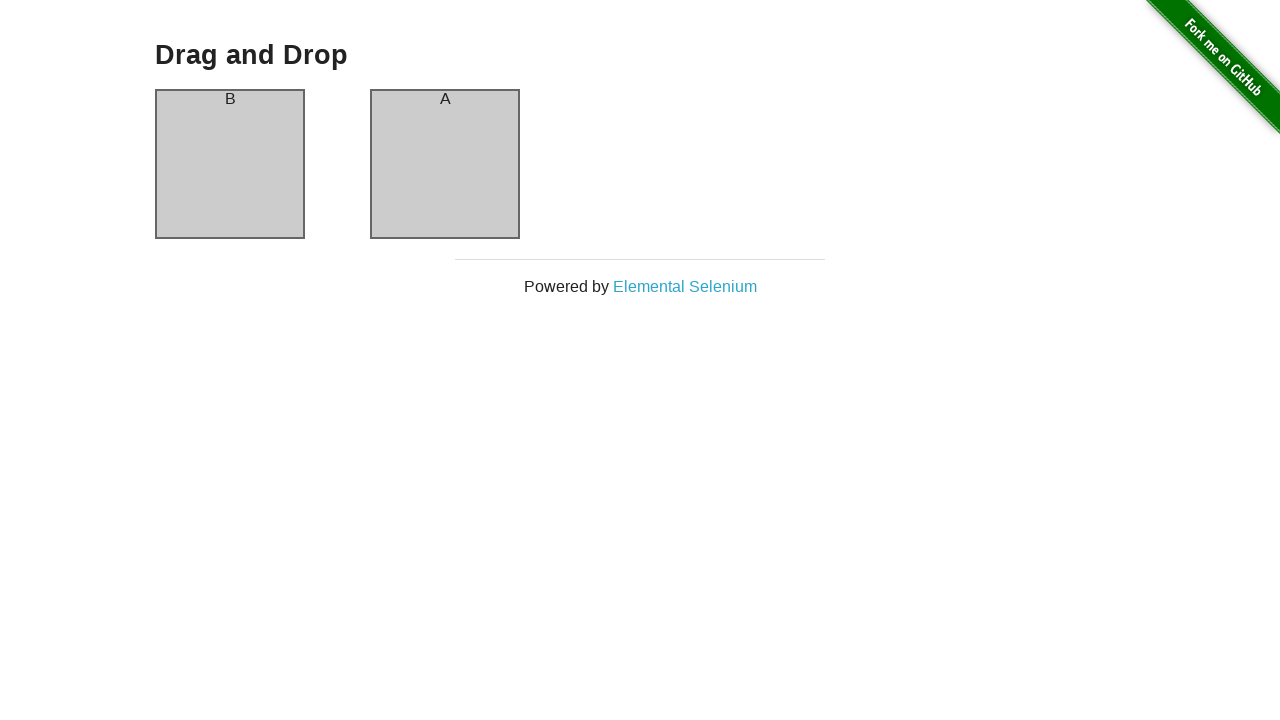

Verified columns swapped positions successfully
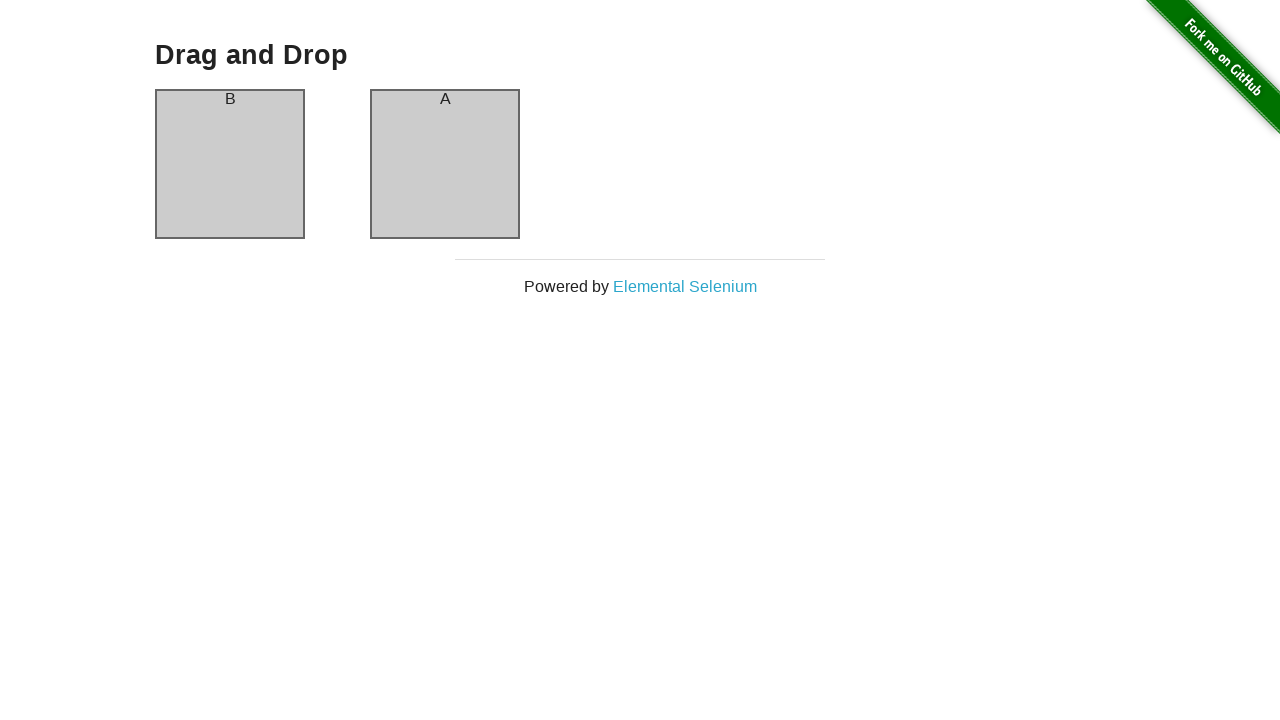

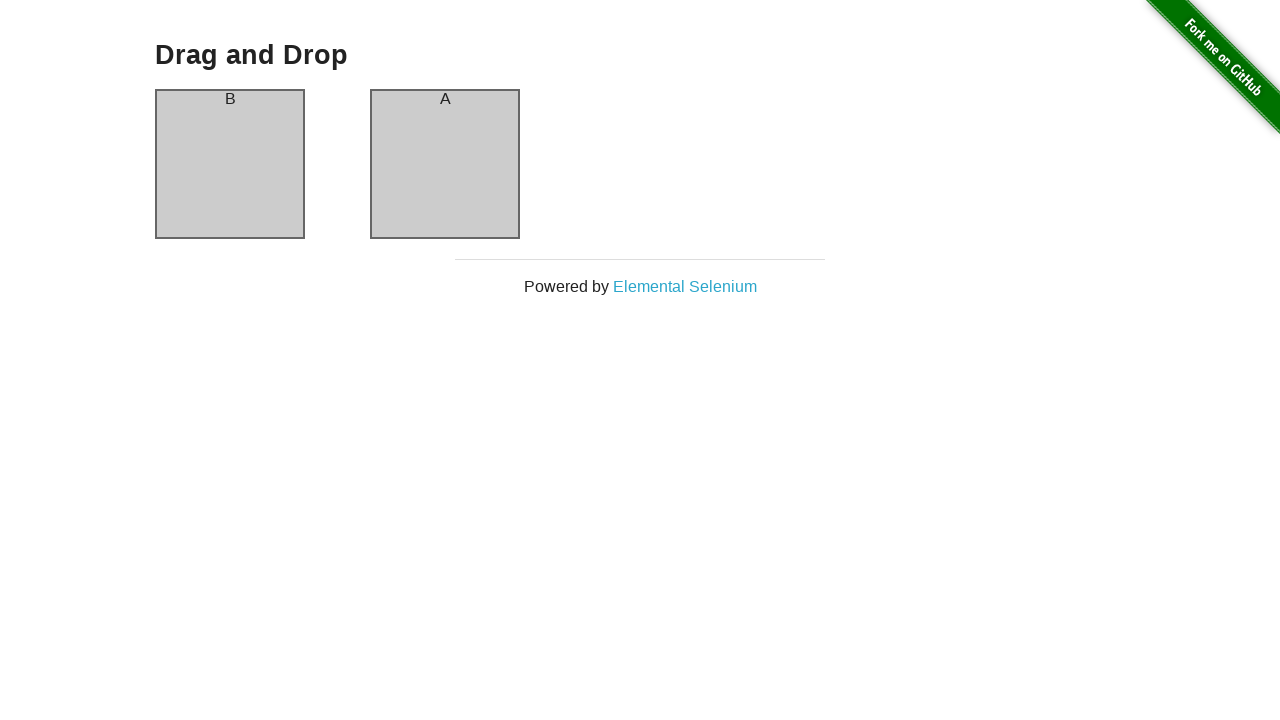